Tests dynamic content loading by clicking Start button and waiting for Hello World text to appear using visibility wait

Starting URL: https://the-internet.herokuapp.com/dynamic_loading/1

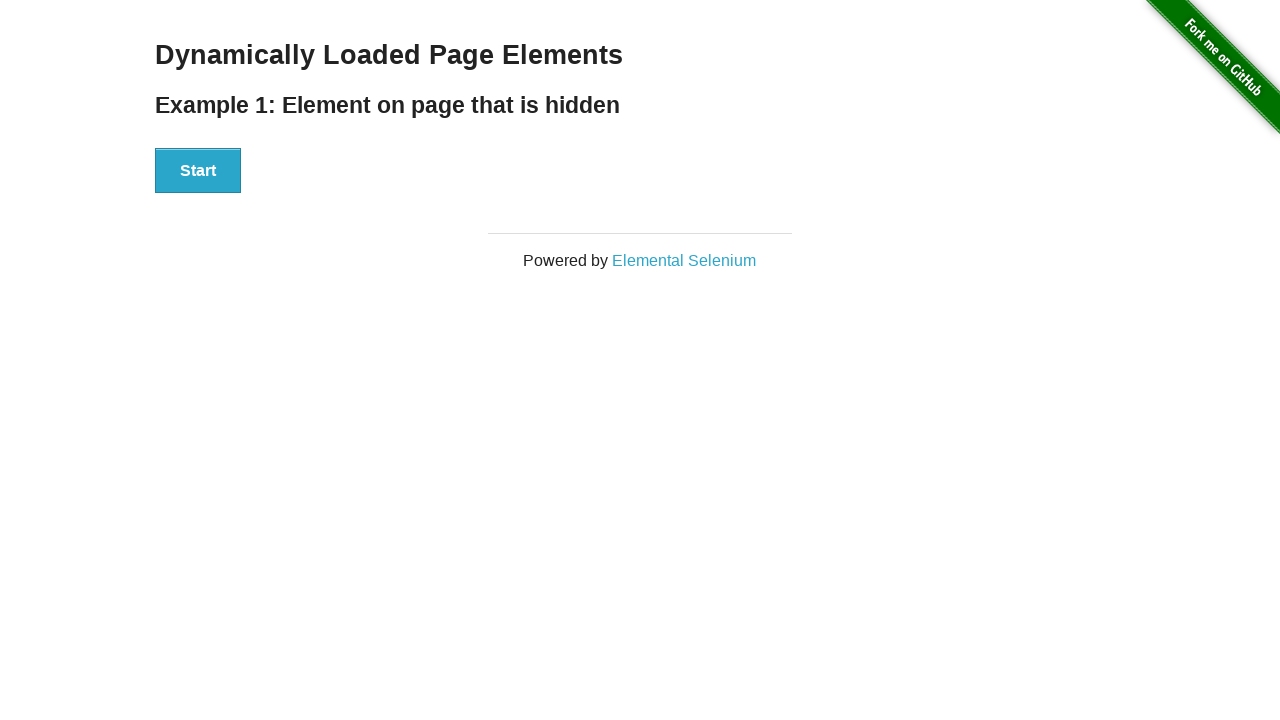

Clicked Start button to trigger dynamic content loading at (198, 171) on xpath=//button
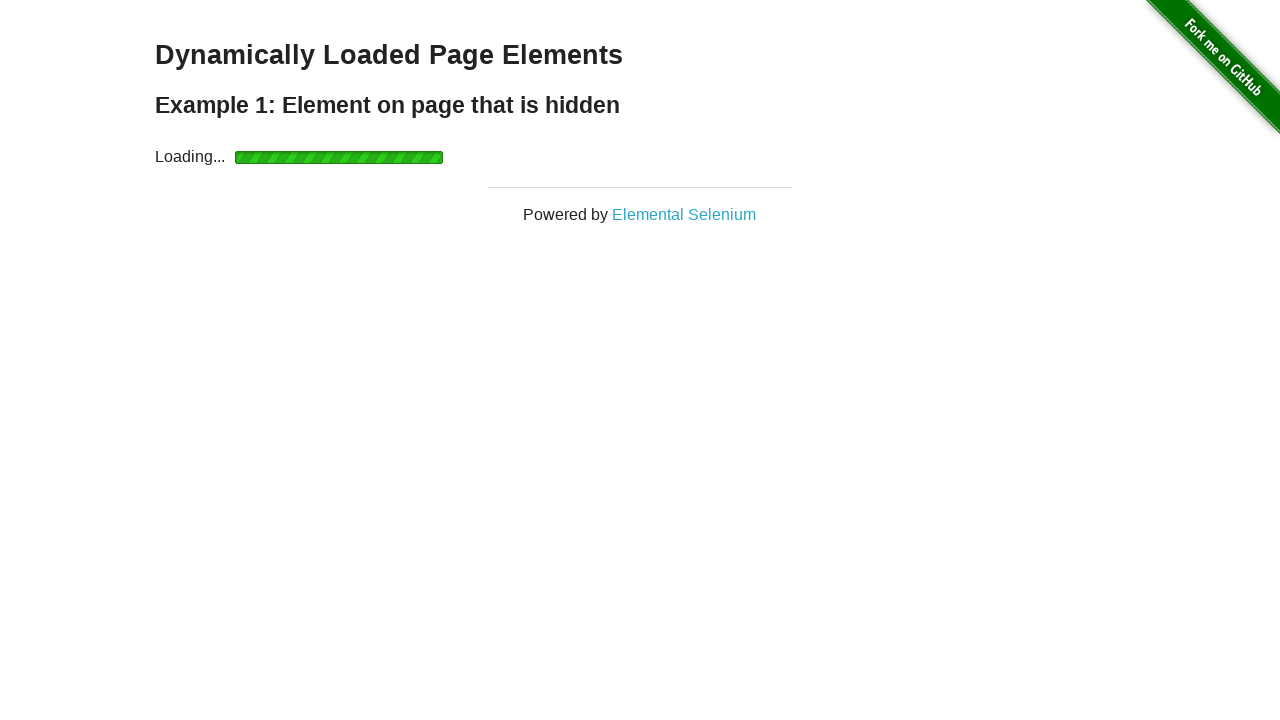

Waited for Hello World text to become visible
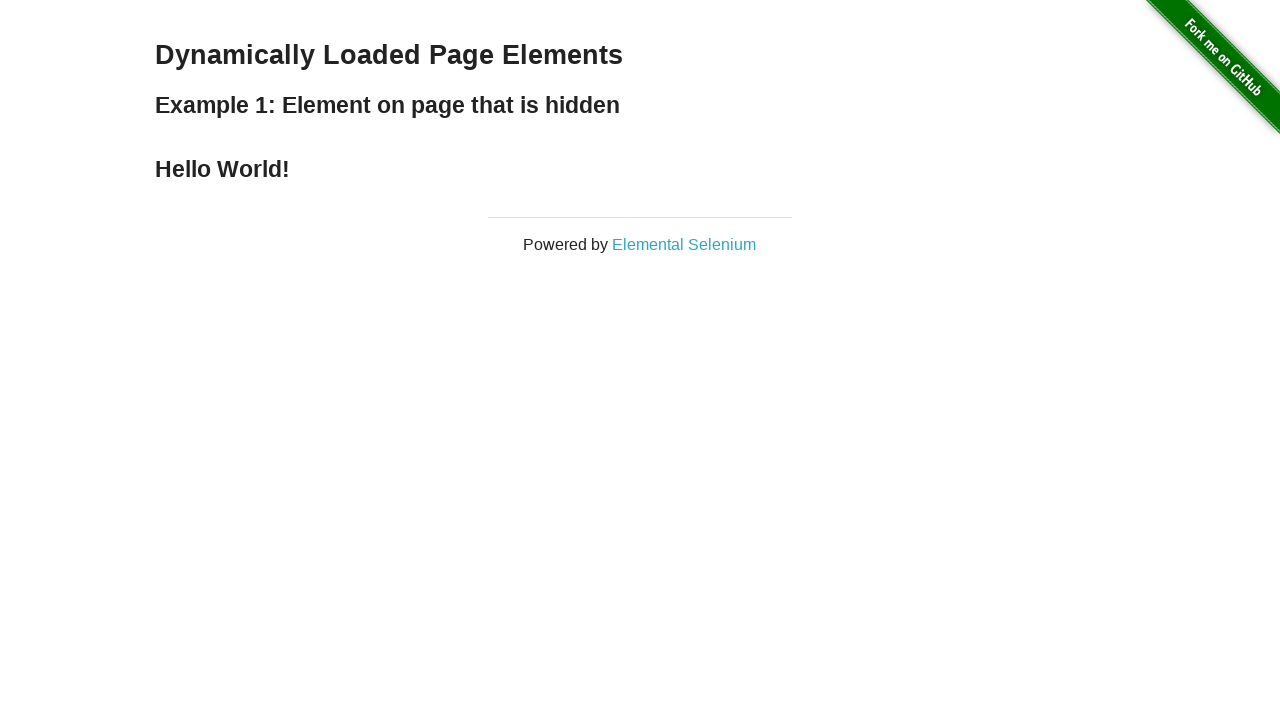

Located the Hello World text element
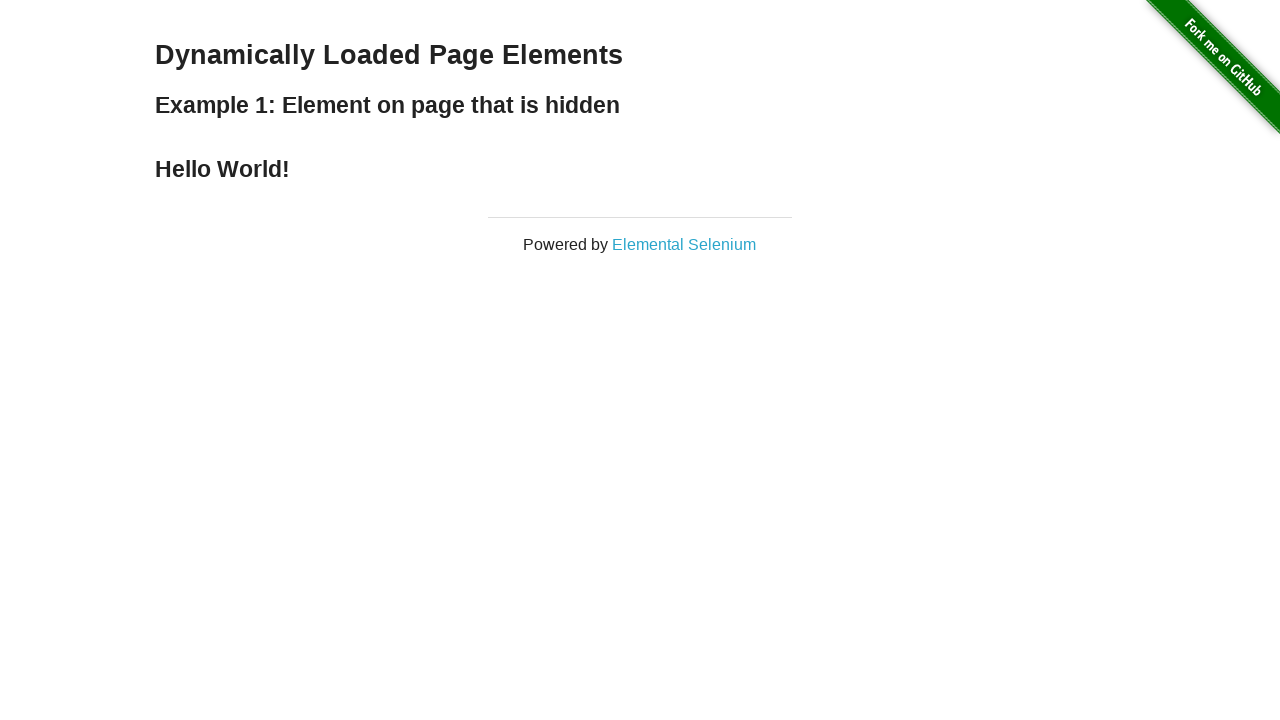

Verified text content equals 'Hello World!'
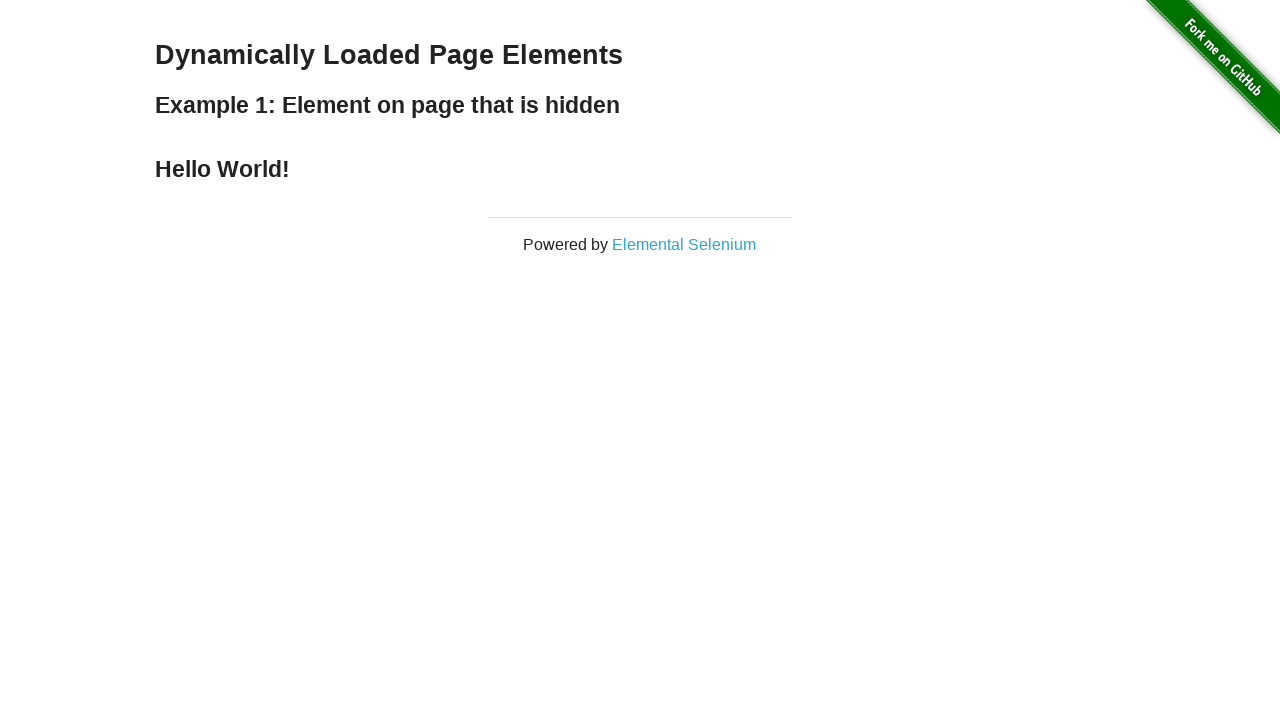

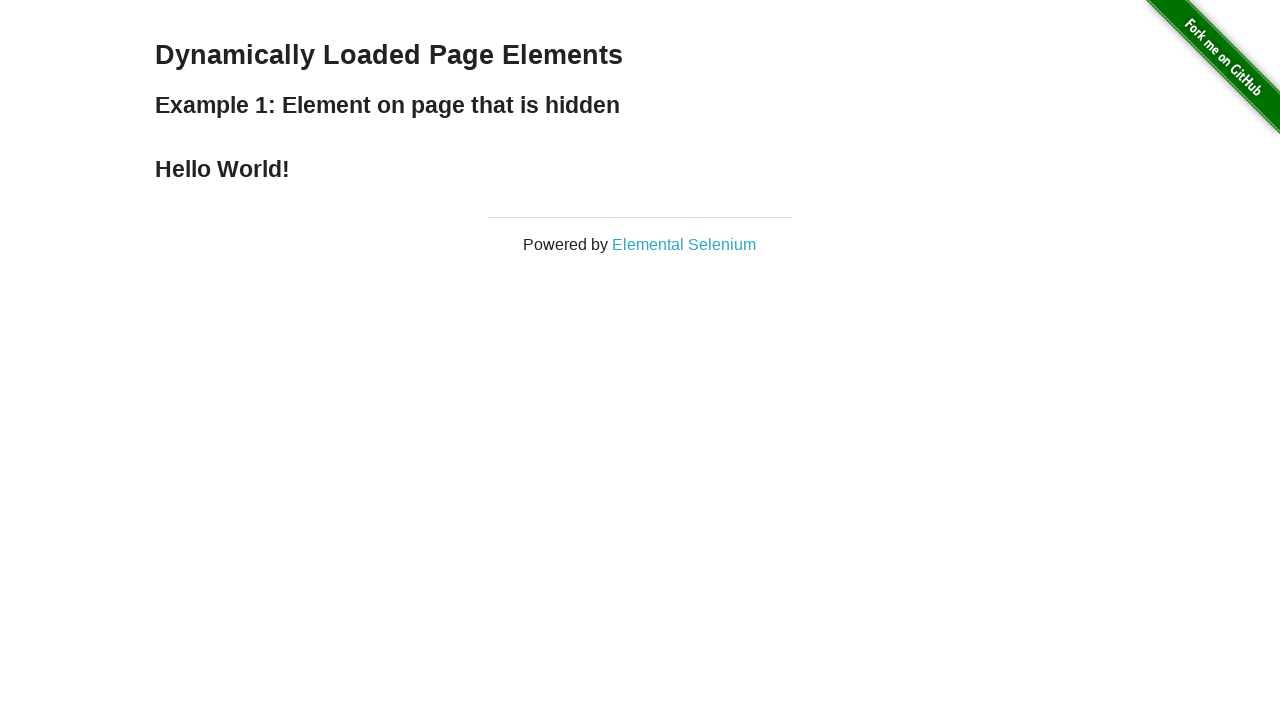